Tests dynamic controls functionality by enabling an input field, typing text, clearing it, then navigates to the drag and drop page to verify column alignment

Starting URL: https://the-internet.herokuapp.com/dynamic_controls

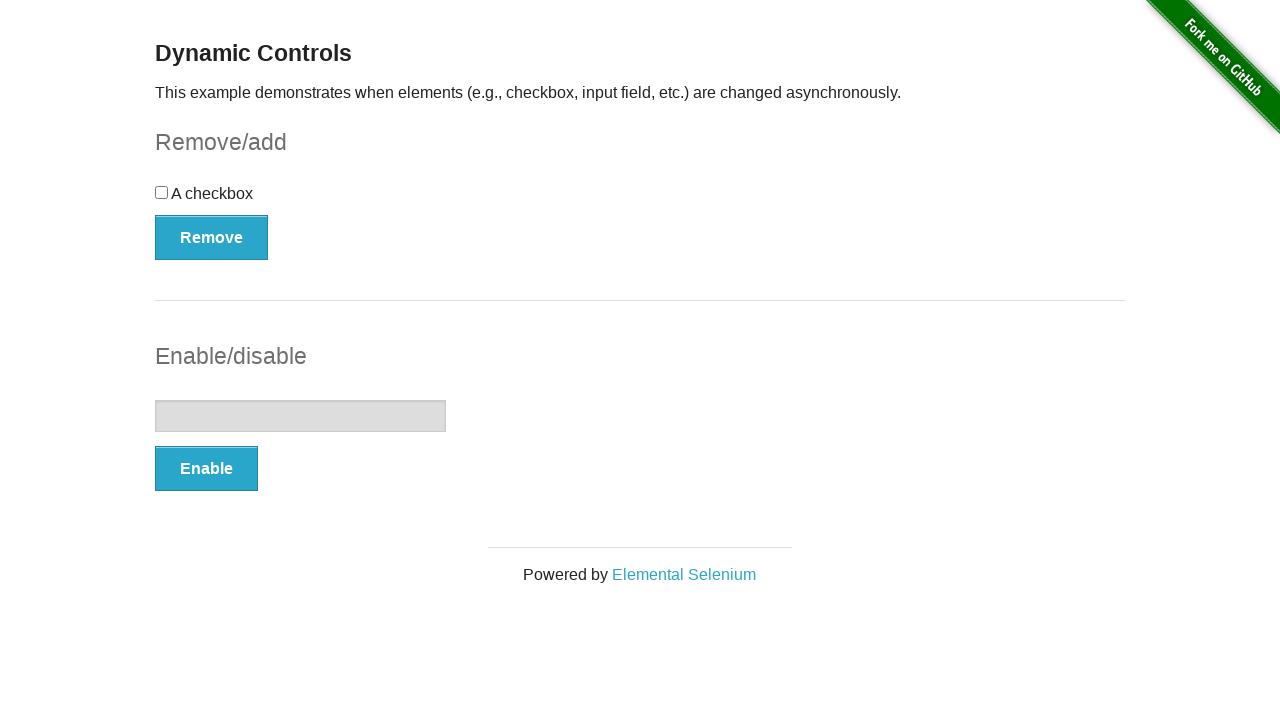

Clicked Enable button to enable the input field at (206, 469) on xpath=//button[@onclick='swapInput()']
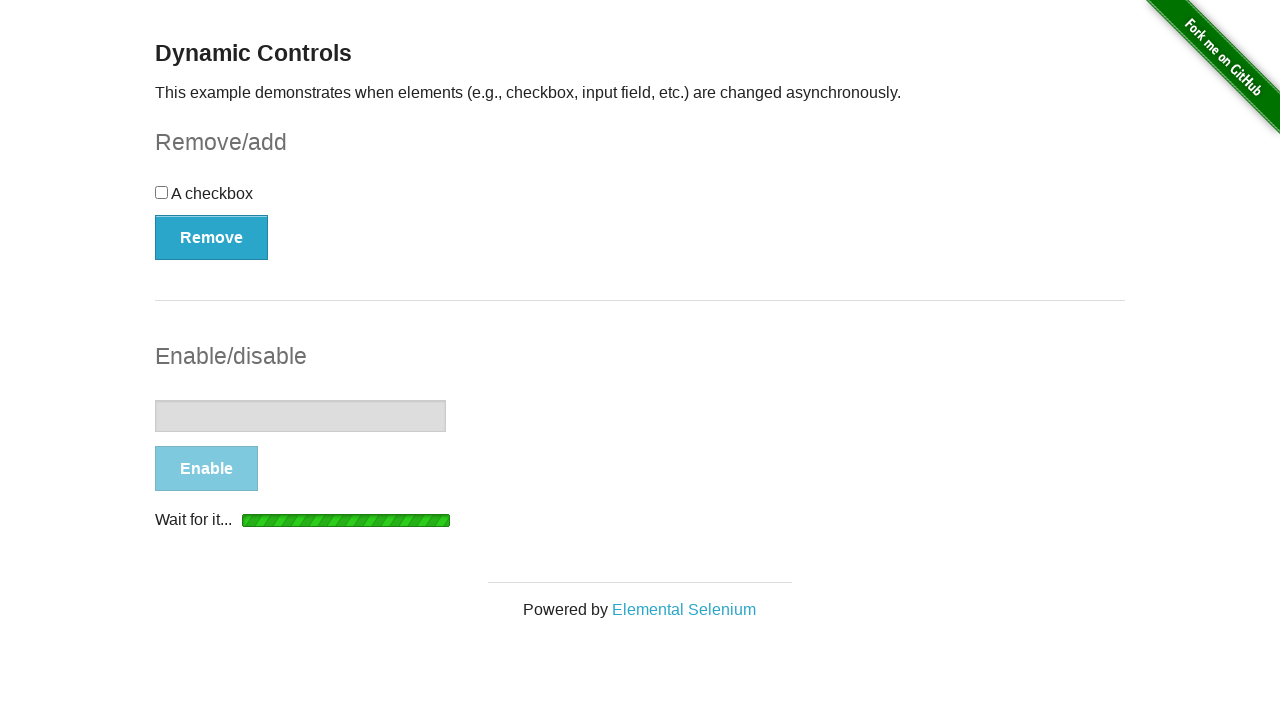

Verified 'It's enabled!' message appeared
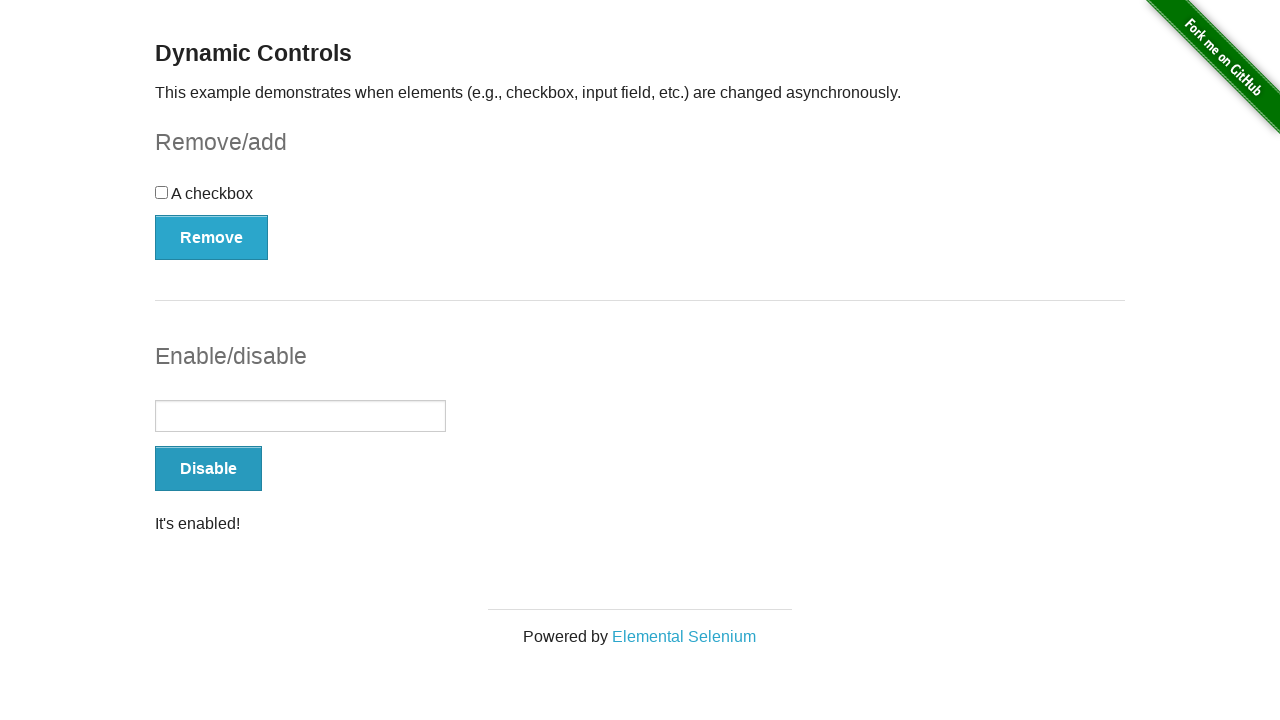

Verified button text changed to 'Disable'
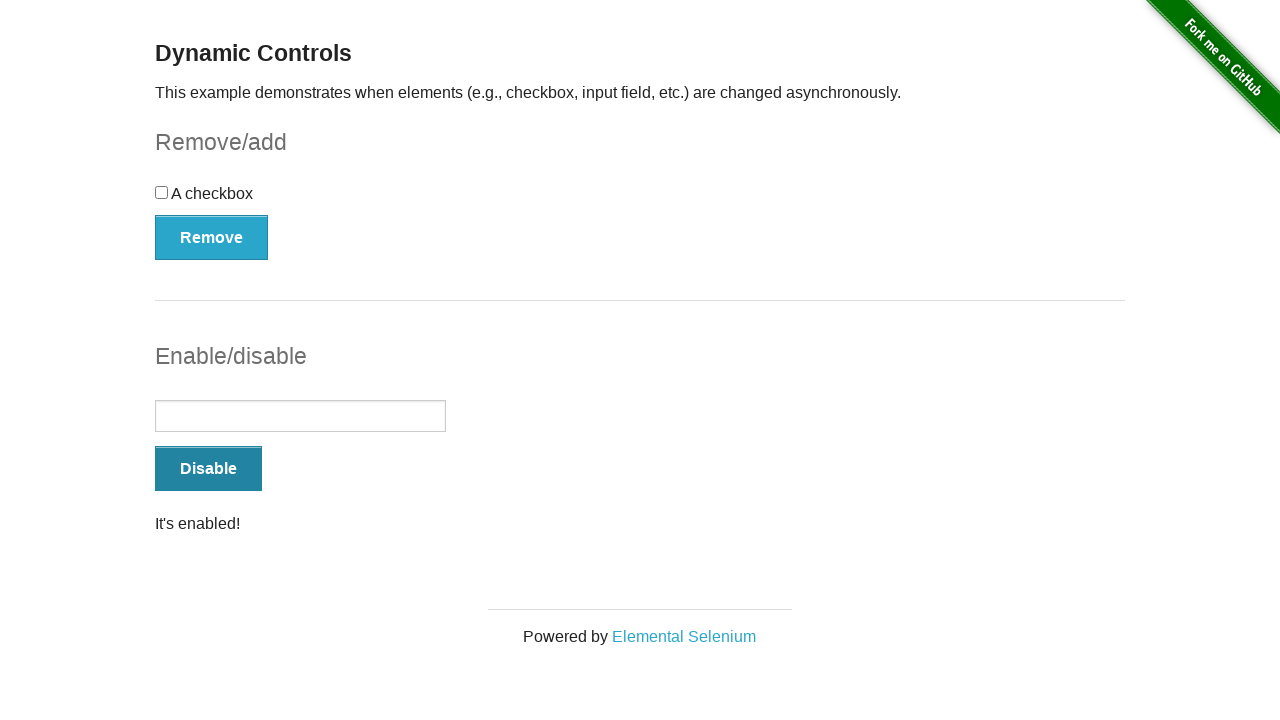

Typed 'Bootcamp' into the enabled input field on input[type='text']
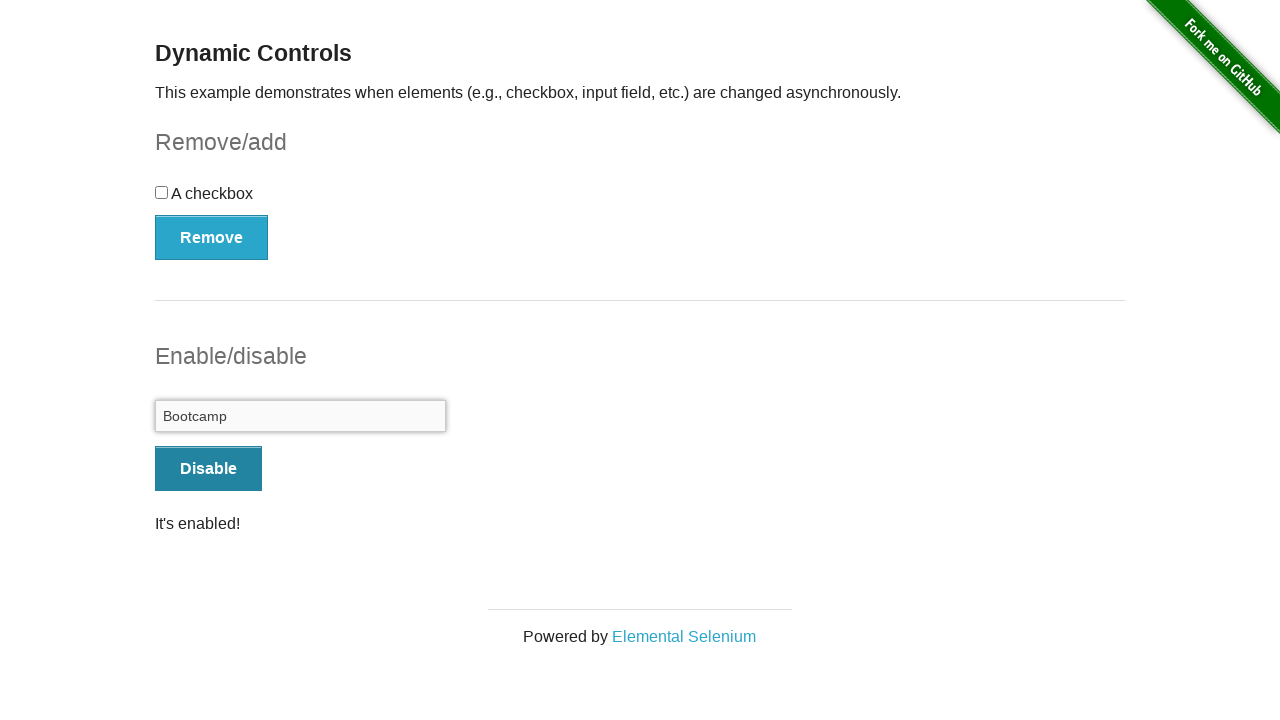

Cleared the input field on input[type='text']
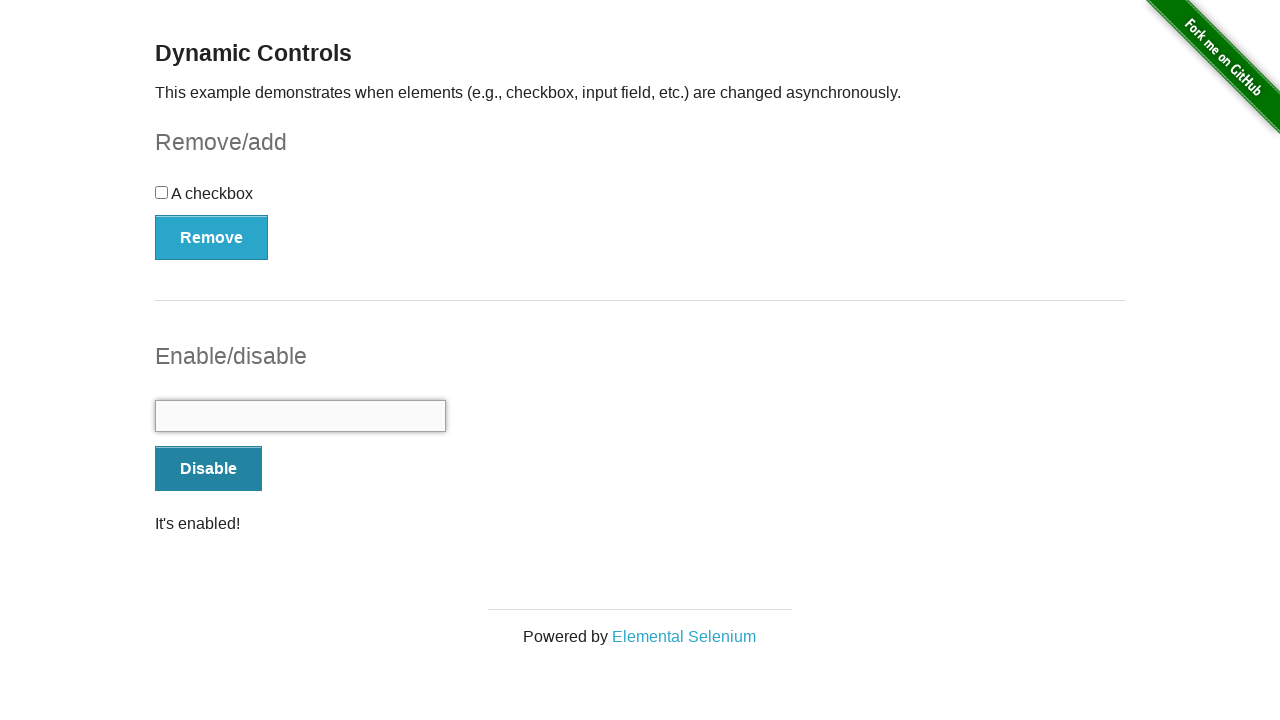

Navigated to drag and drop page
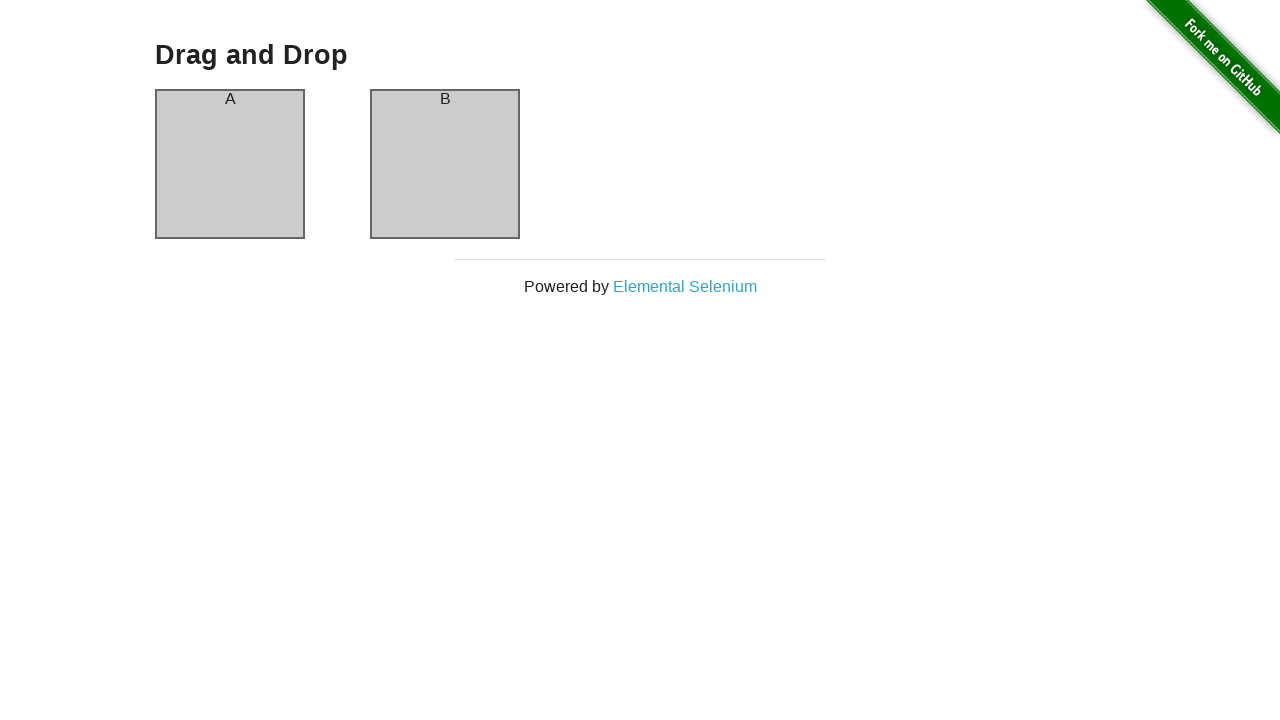

Column A is visible on drag and drop page
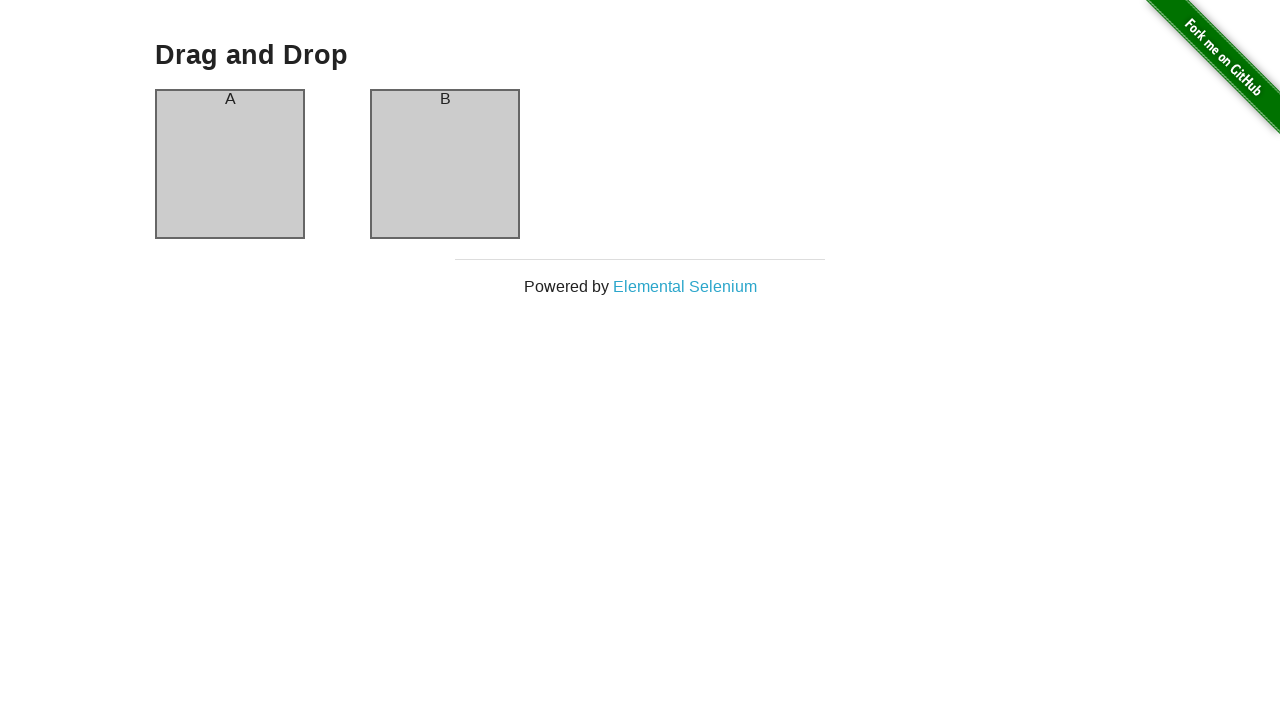

Column B is visible on drag and drop page
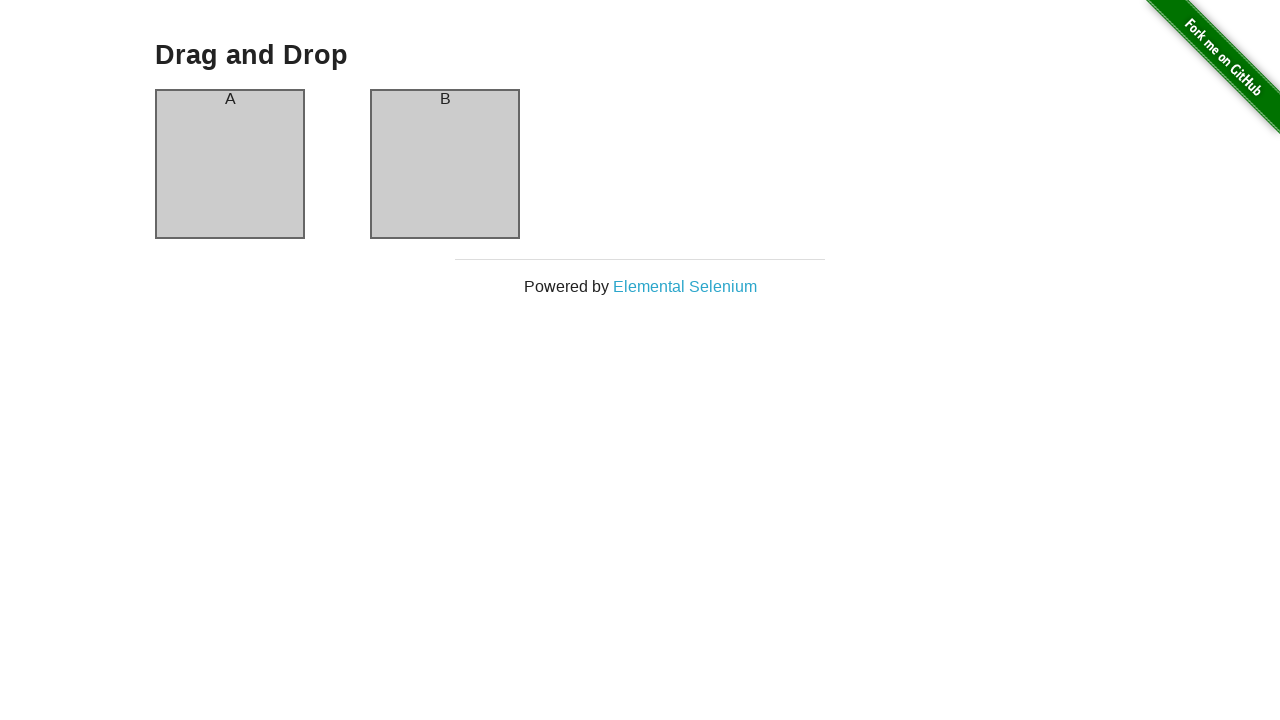

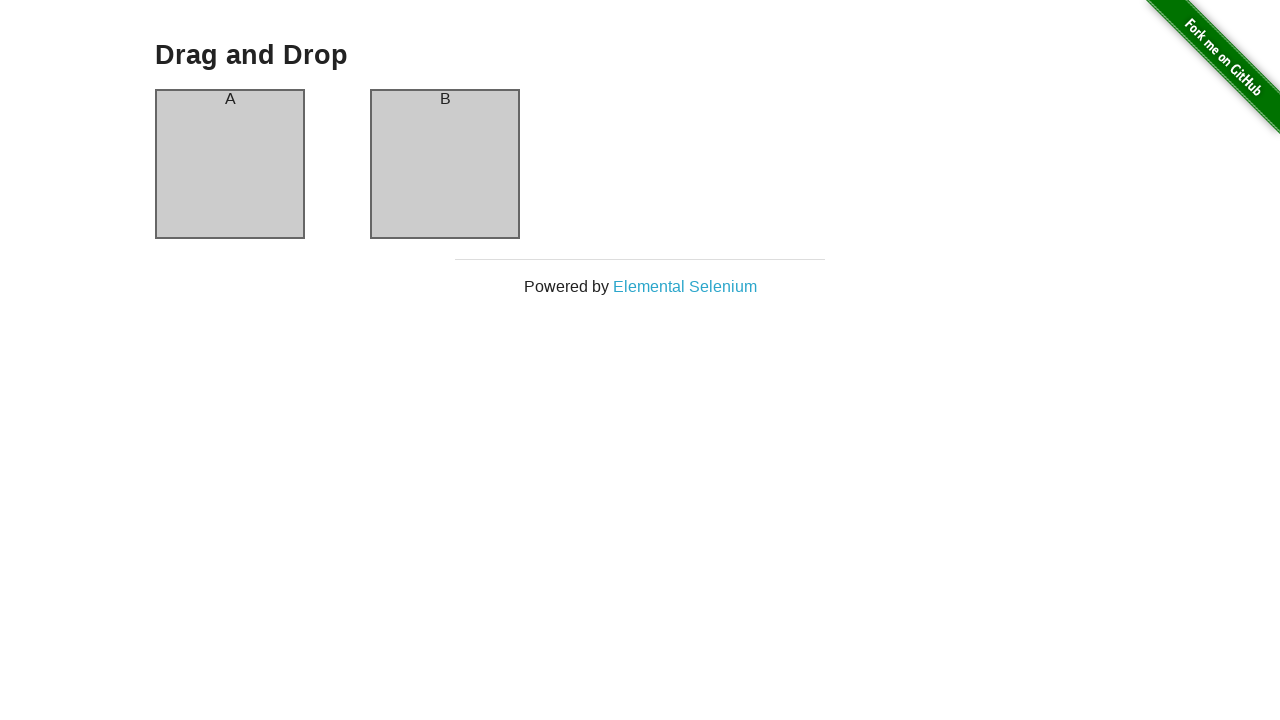